Tests form submission with empty username and password fields

Starting URL: https://demo.applitools.com/hackathon.html

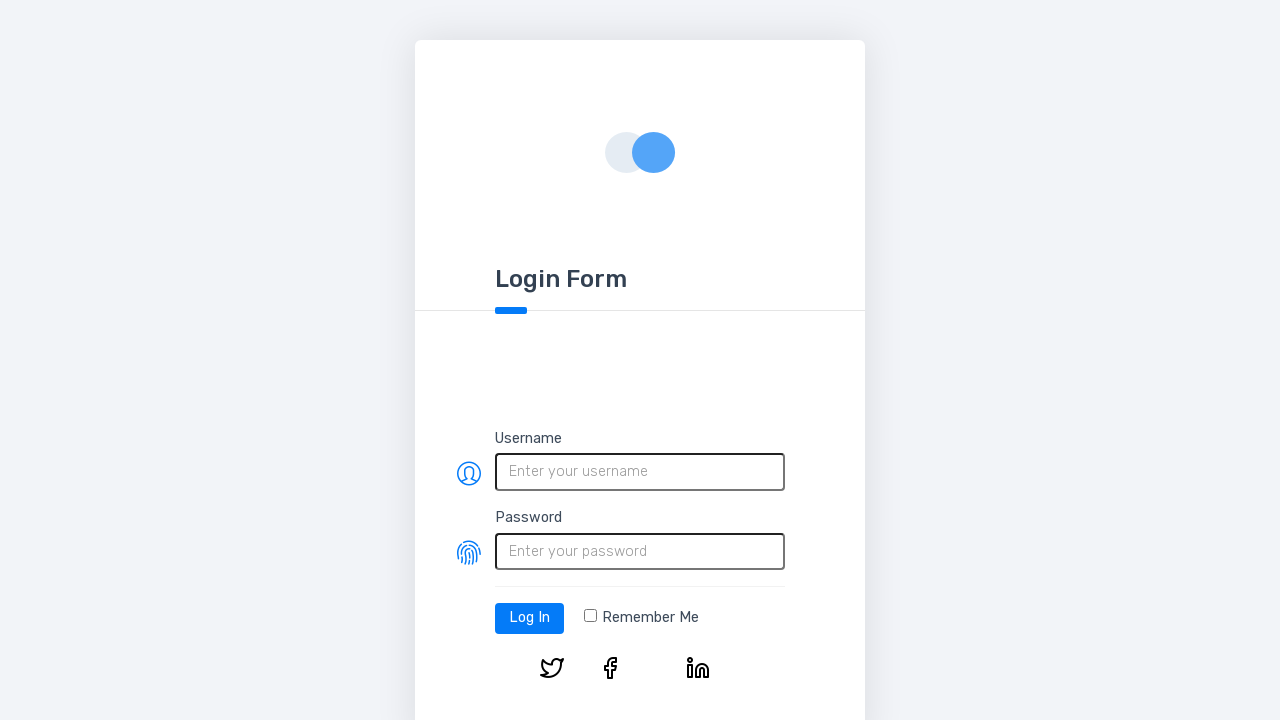

Navigated to hackathon demo page
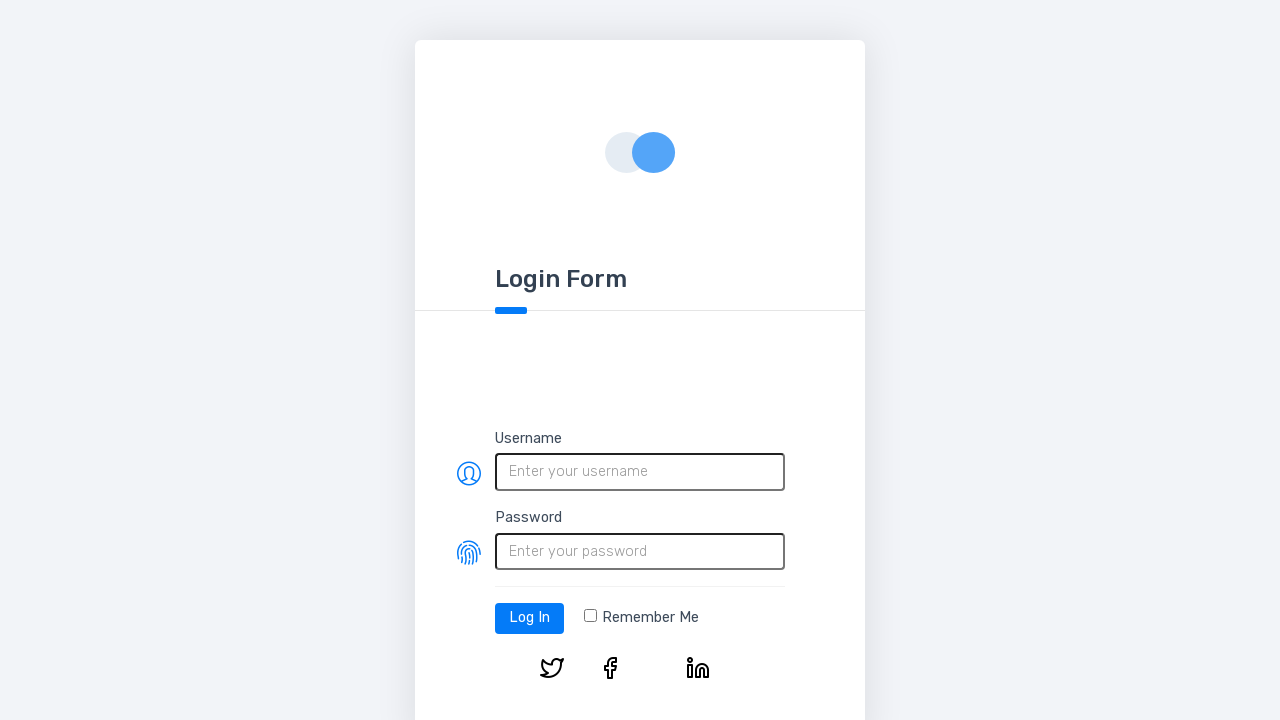

Clicked login button with empty username and password fields at (530, 618) on #log-in
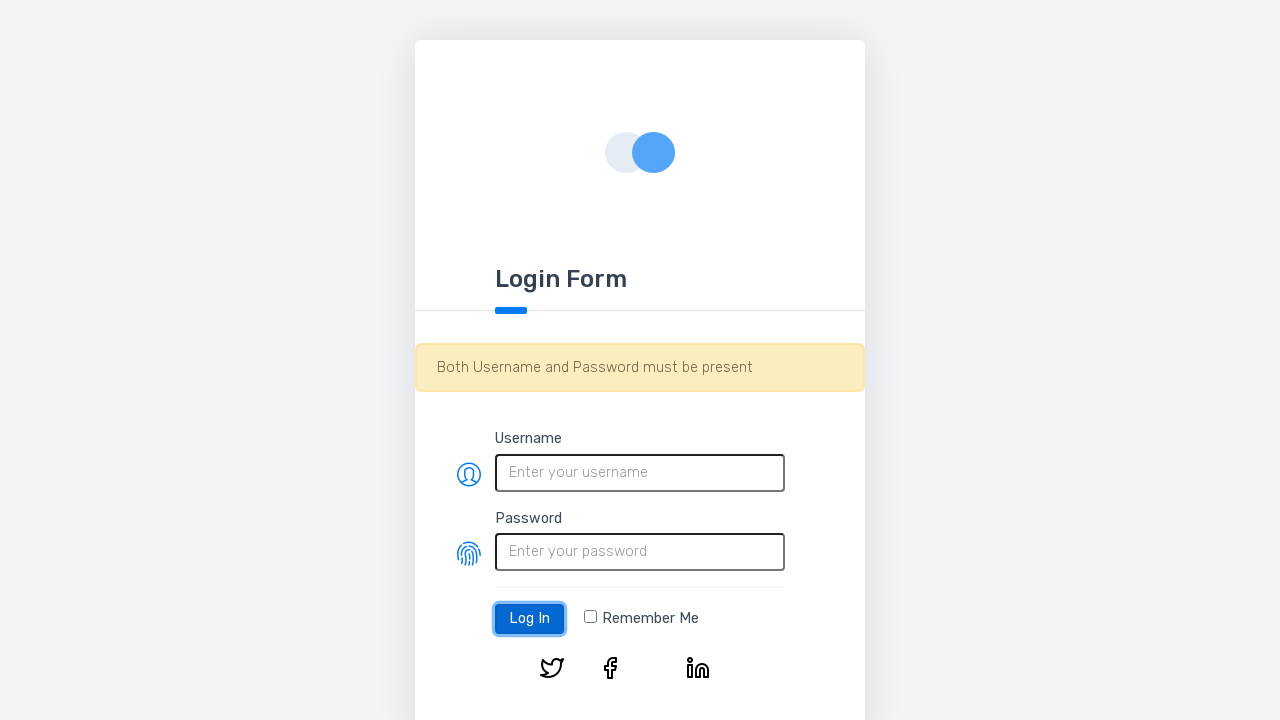

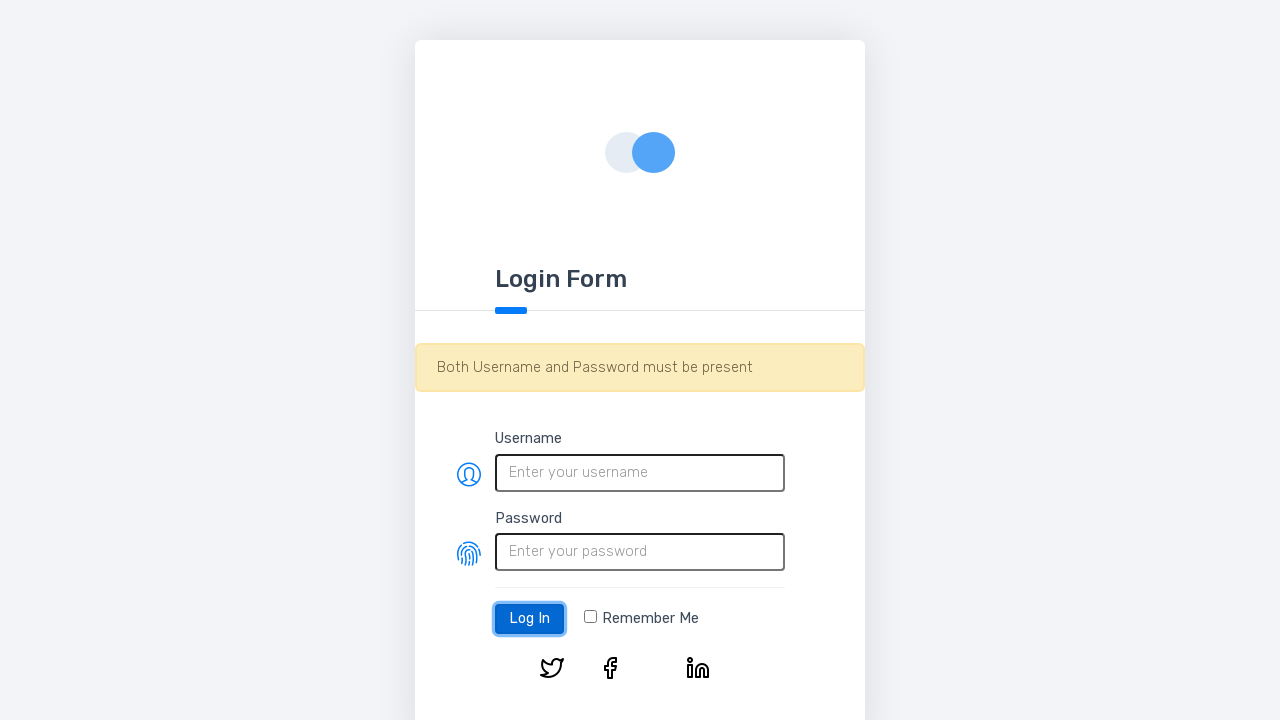